Tests jQuery UI autocomplete functionality using frame index instead of WebElement, performing the same autocomplete interaction and navigation

Starting URL: https://jqueryui.com/

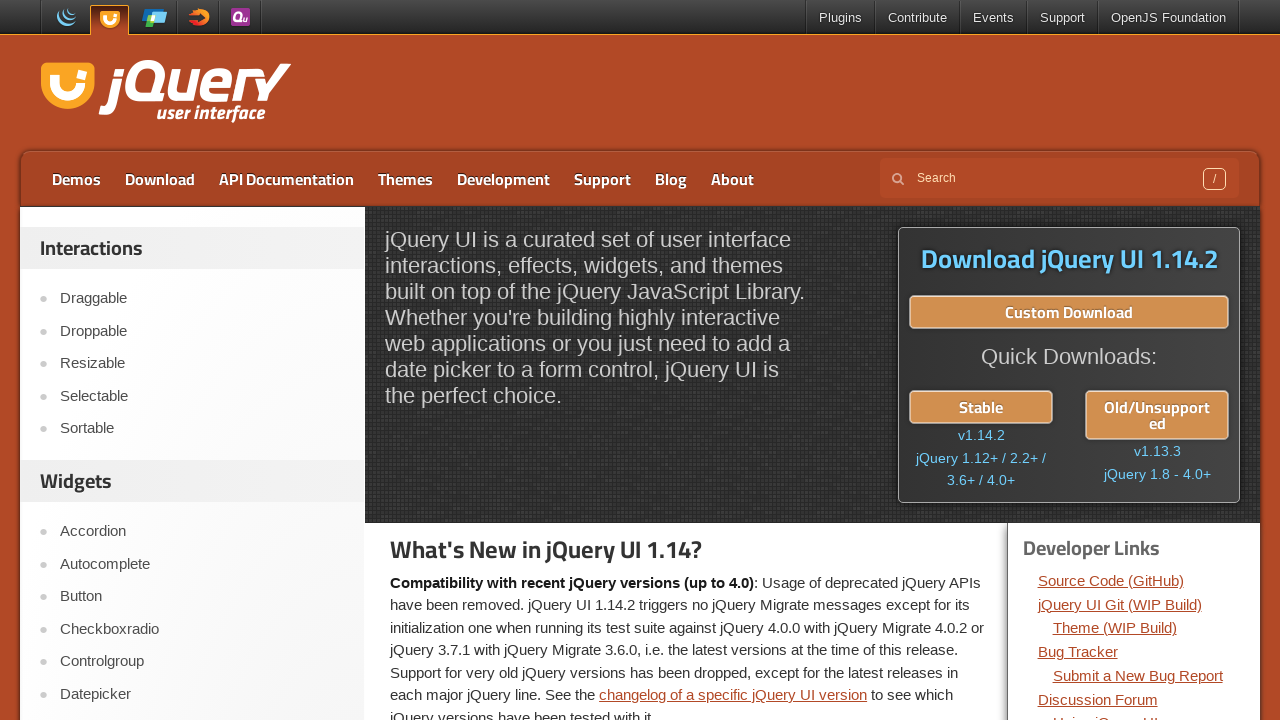

Clicked on Autocomplete link at (202, 564) on a:text('Autocomplete')
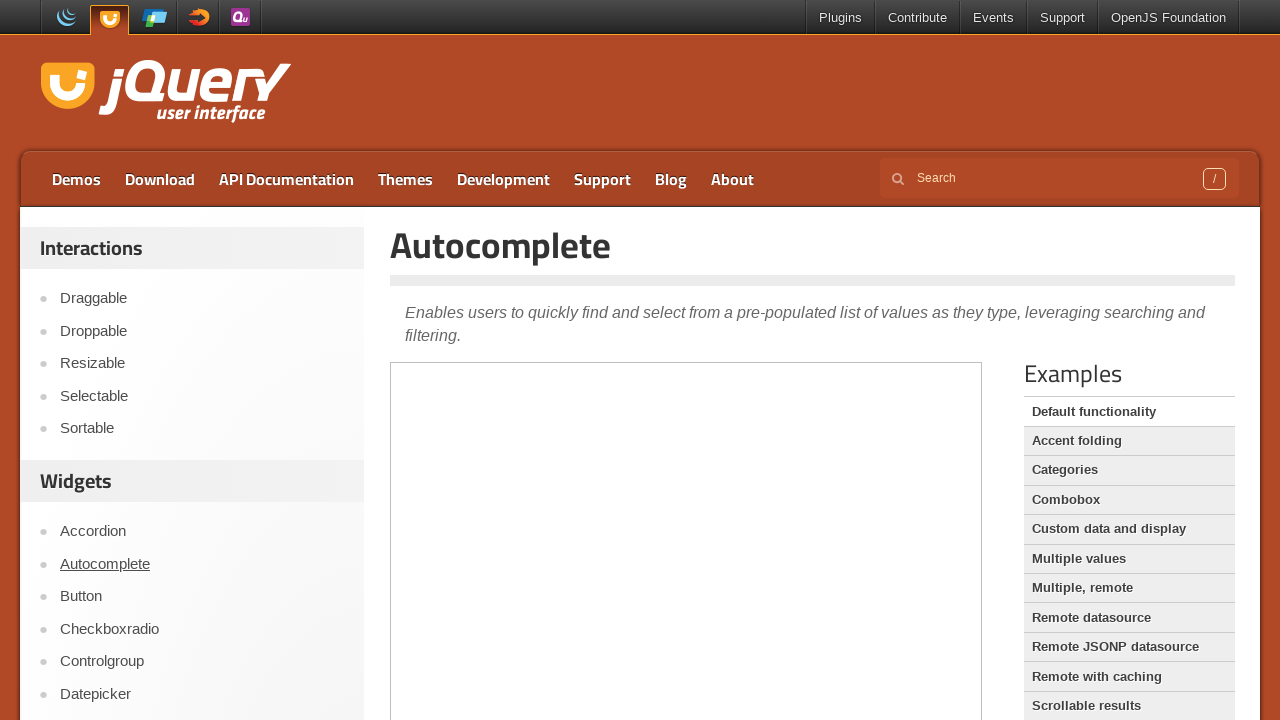

Retrieved iframe at index 1
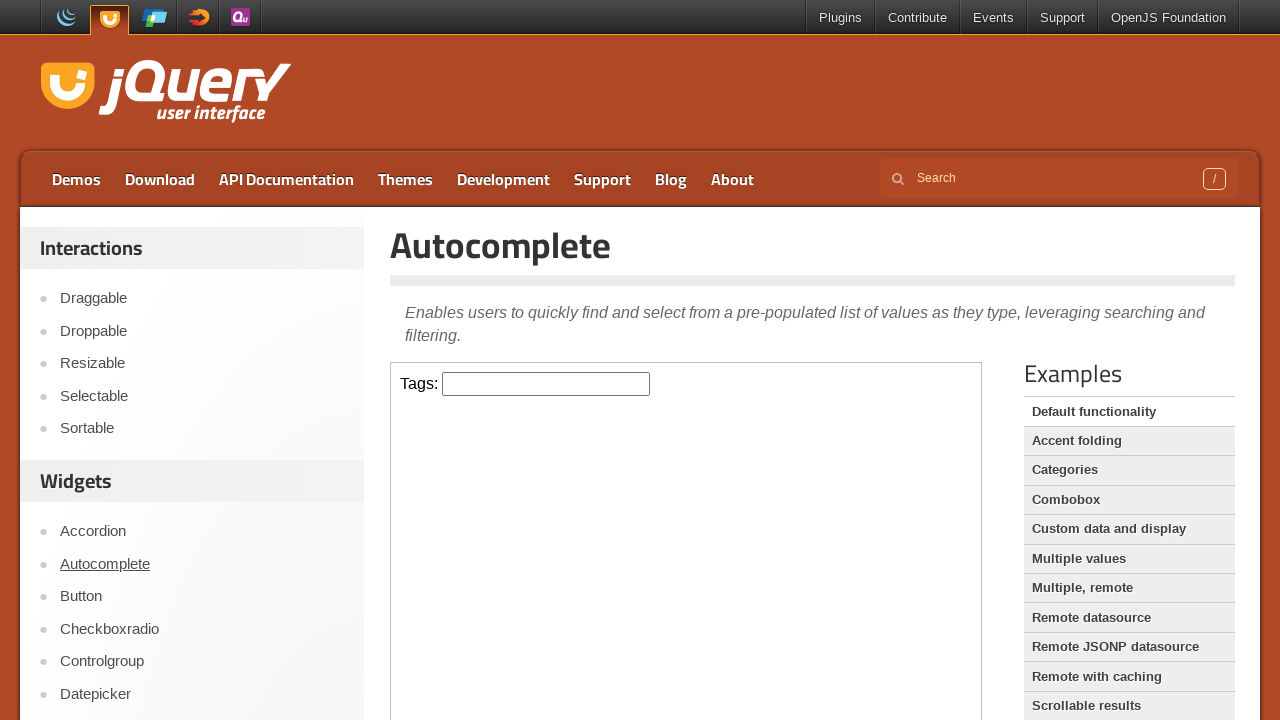

Filled tags input field with 'ja' inside iframe on #tags
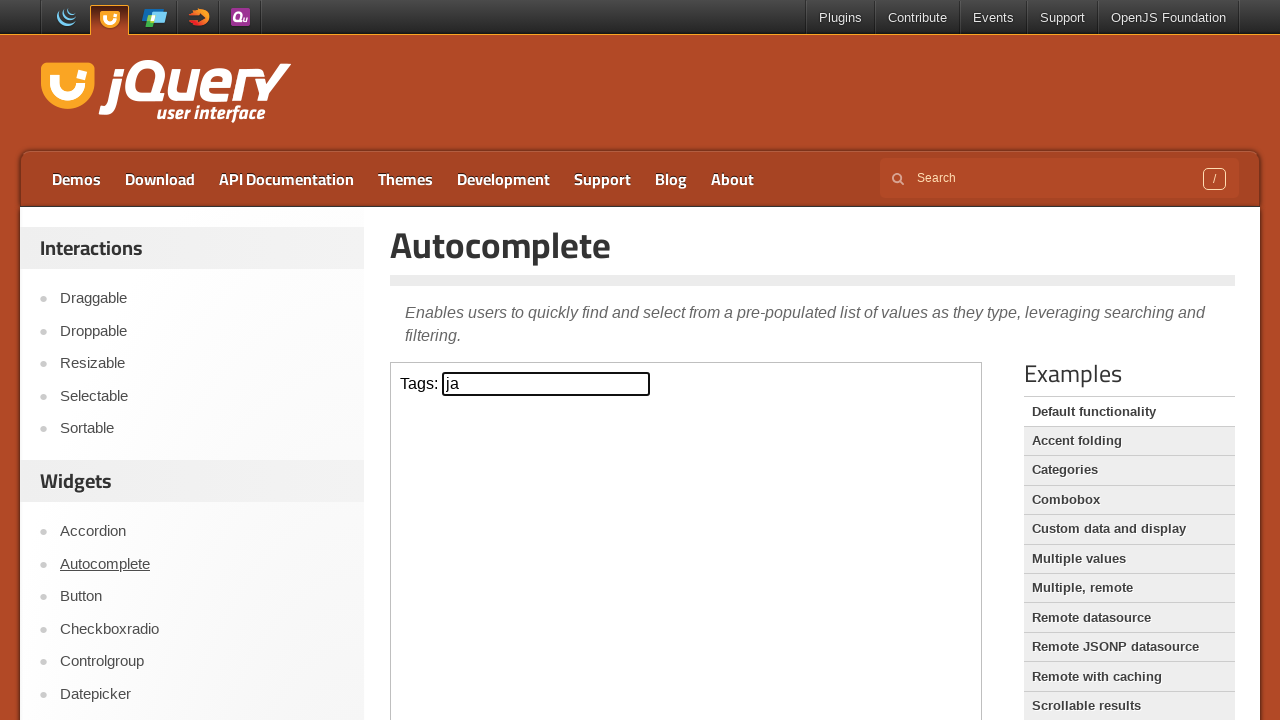

Waited 1000ms for autocomplete suggestions to appear
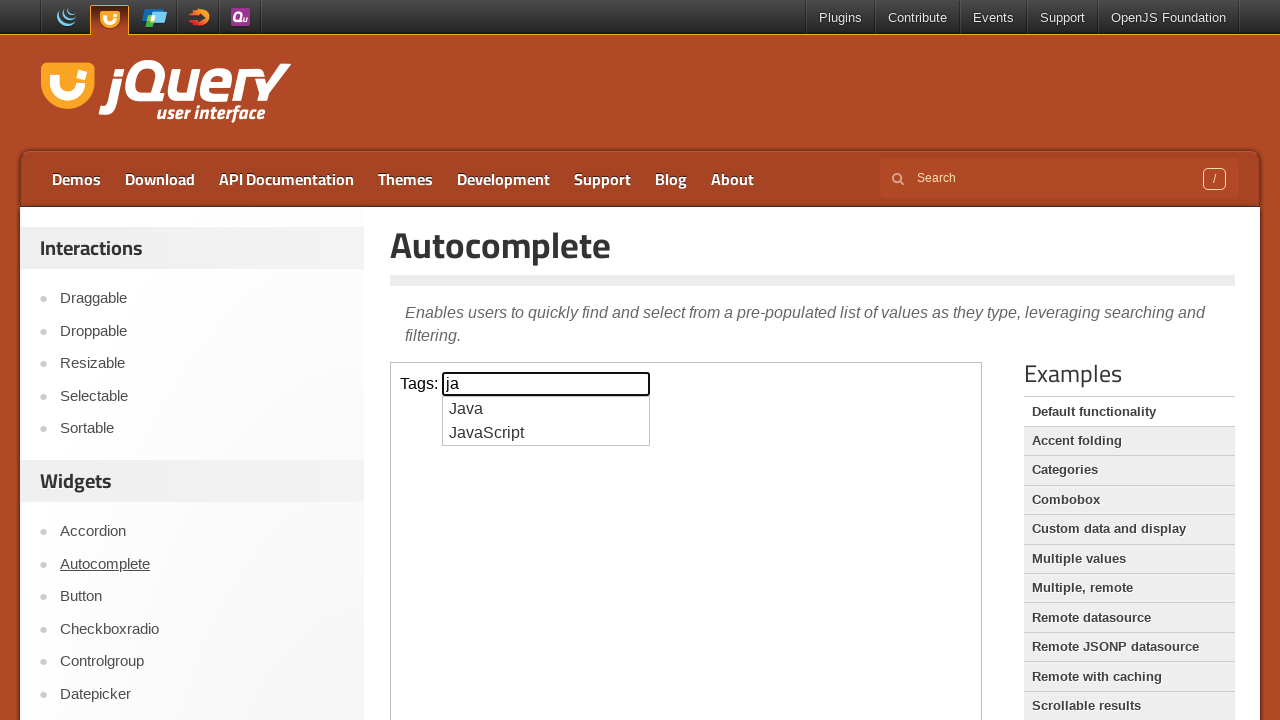

Pressed ArrowDown to navigate to first autocomplete suggestion on #tags
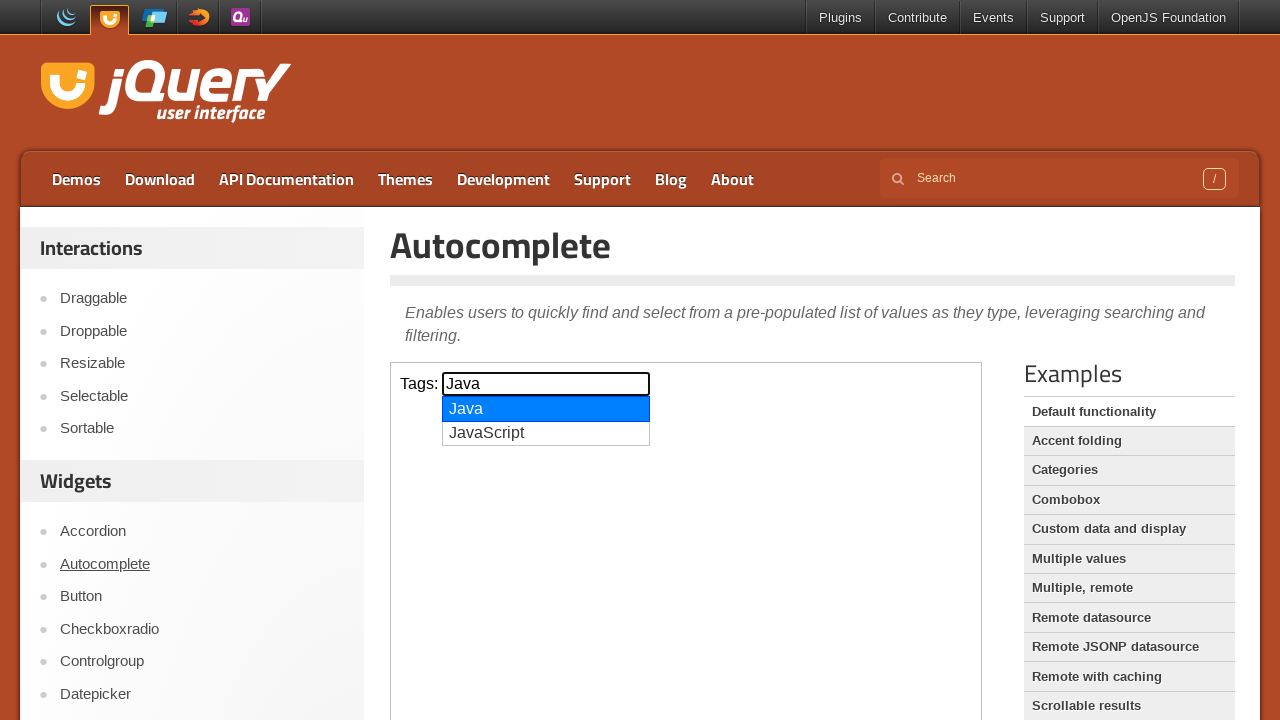

Pressed Enter to select the autocomplete suggestion on #tags
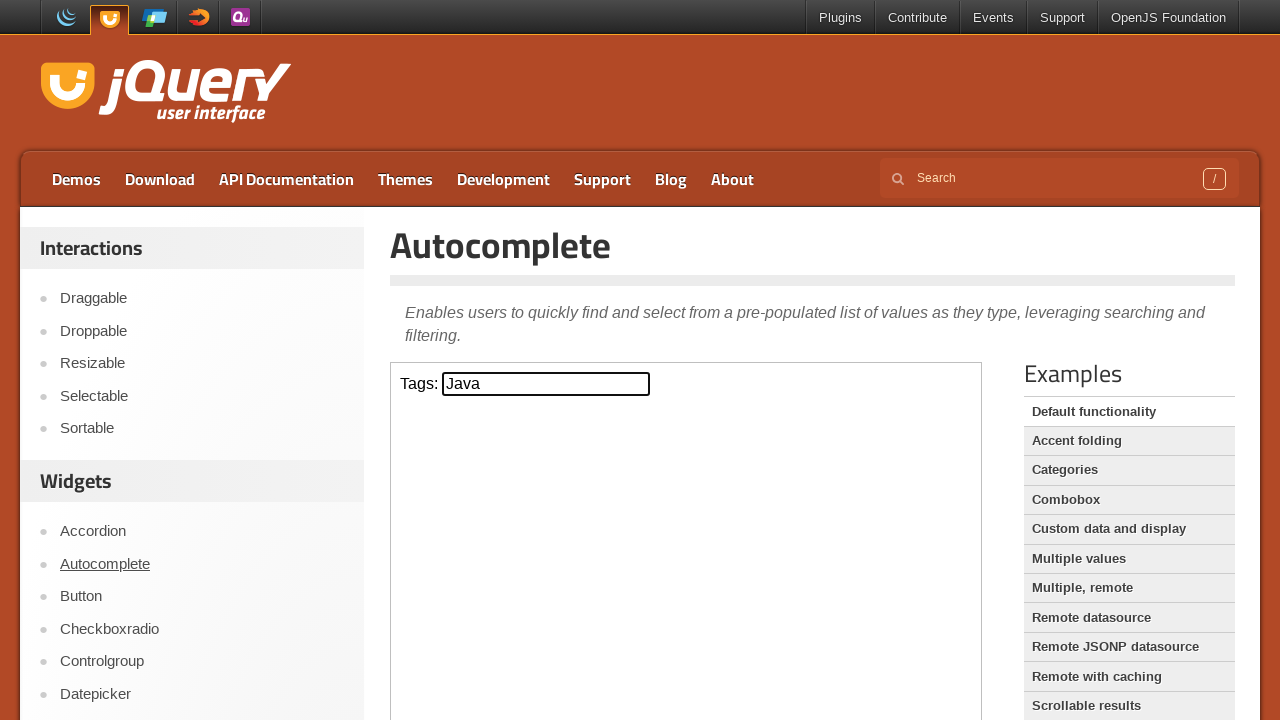

Clicked on the logo to exit the frame at (162, 93) on .logo
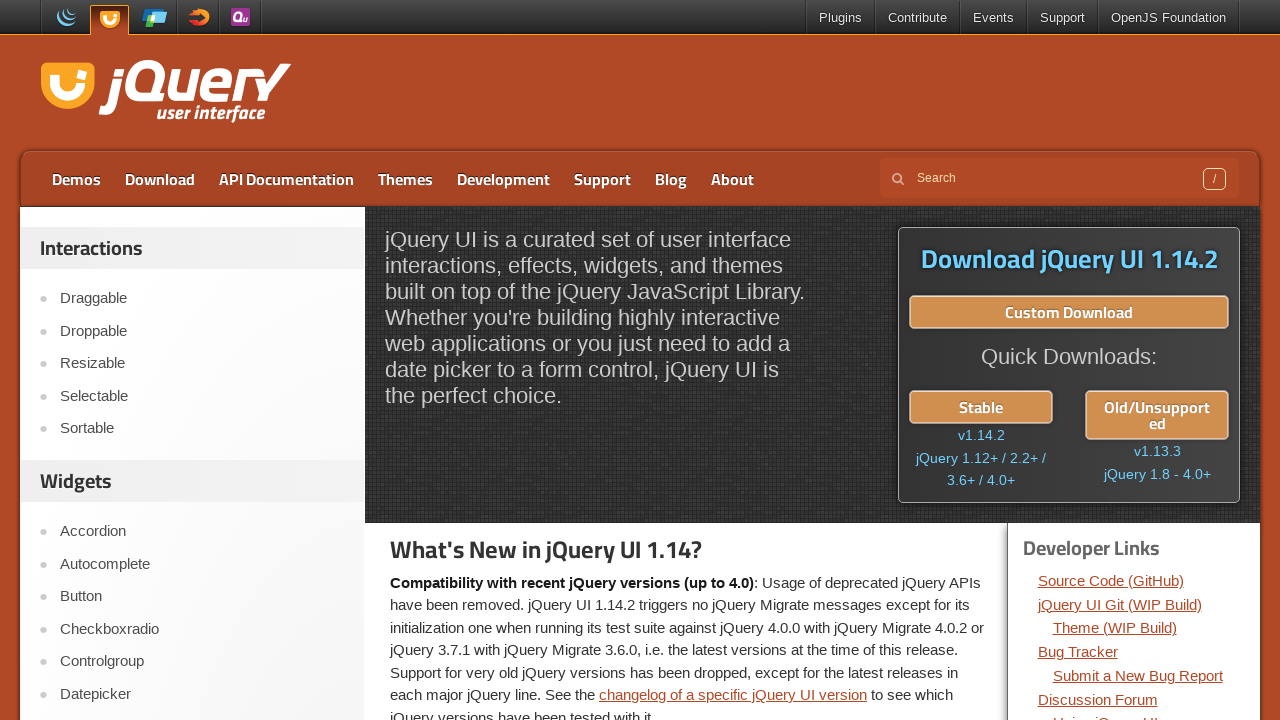

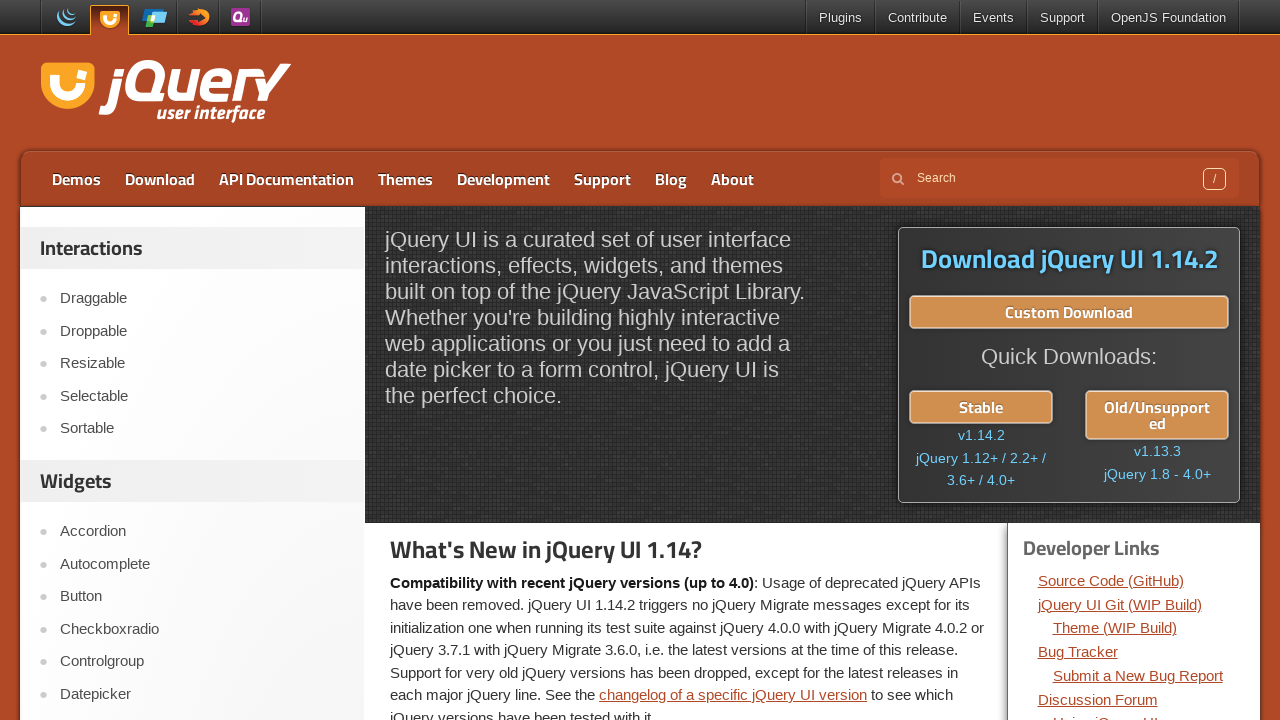